Tests JavaScript alert handling by navigating to the JavaScript Alerts page, triggering an alert popup, and accepting it

Starting URL: https://the-internet.herokuapp.com

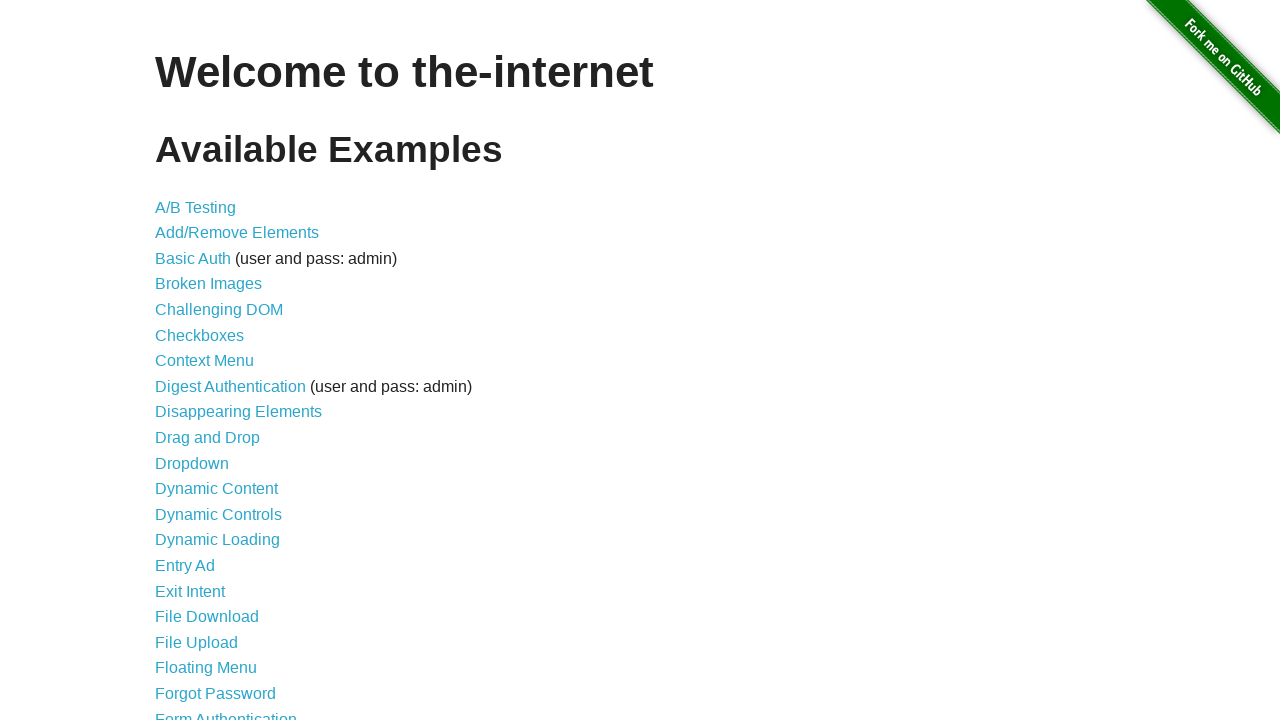

Clicked on JavaScript Alerts link at (214, 361) on a[href='/javascript_alerts']
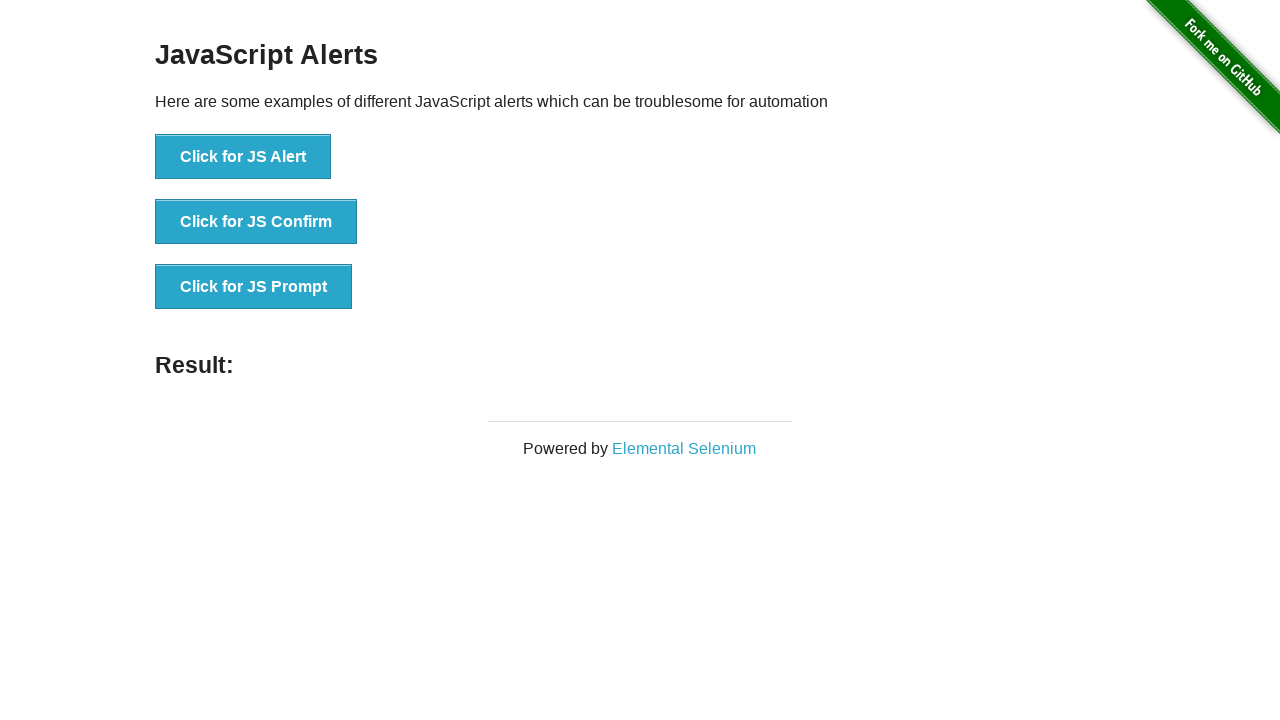

Set up dialog handler to accept alerts
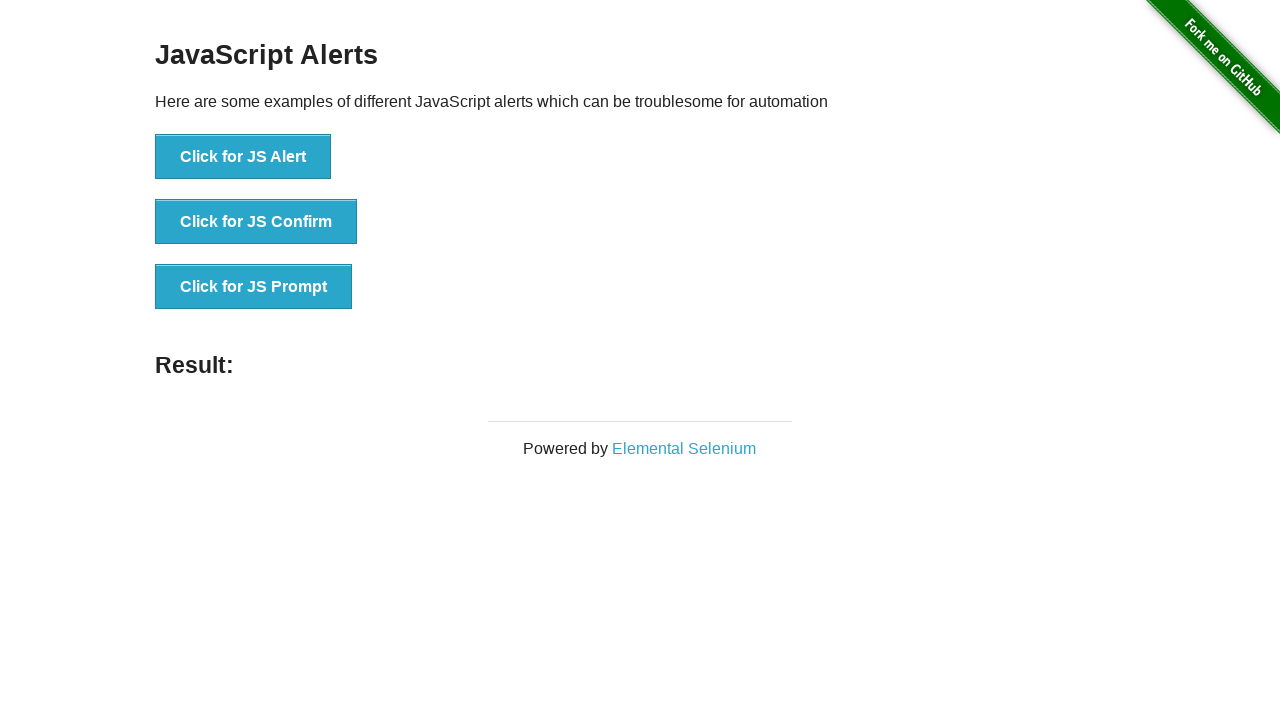

Clicked button to trigger JavaScript alert popup at (243, 157) on button[onclick='jsAlert()']
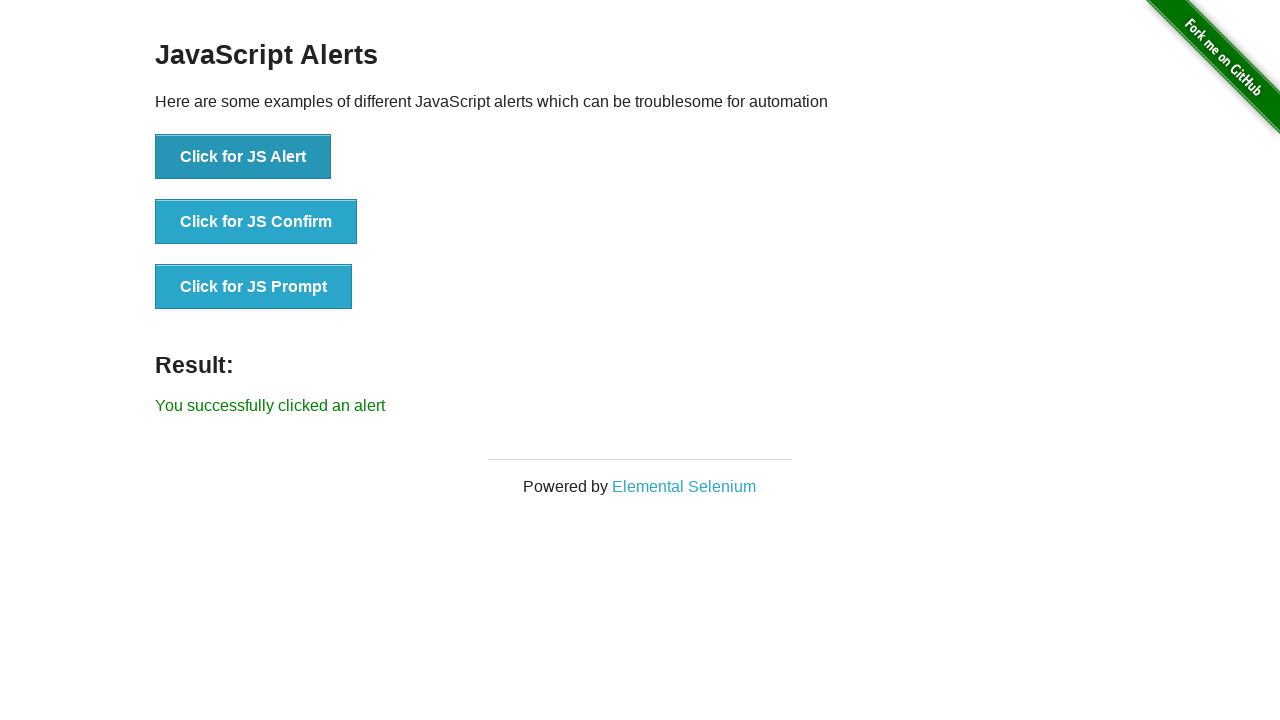

Alert was accepted and result message appeared
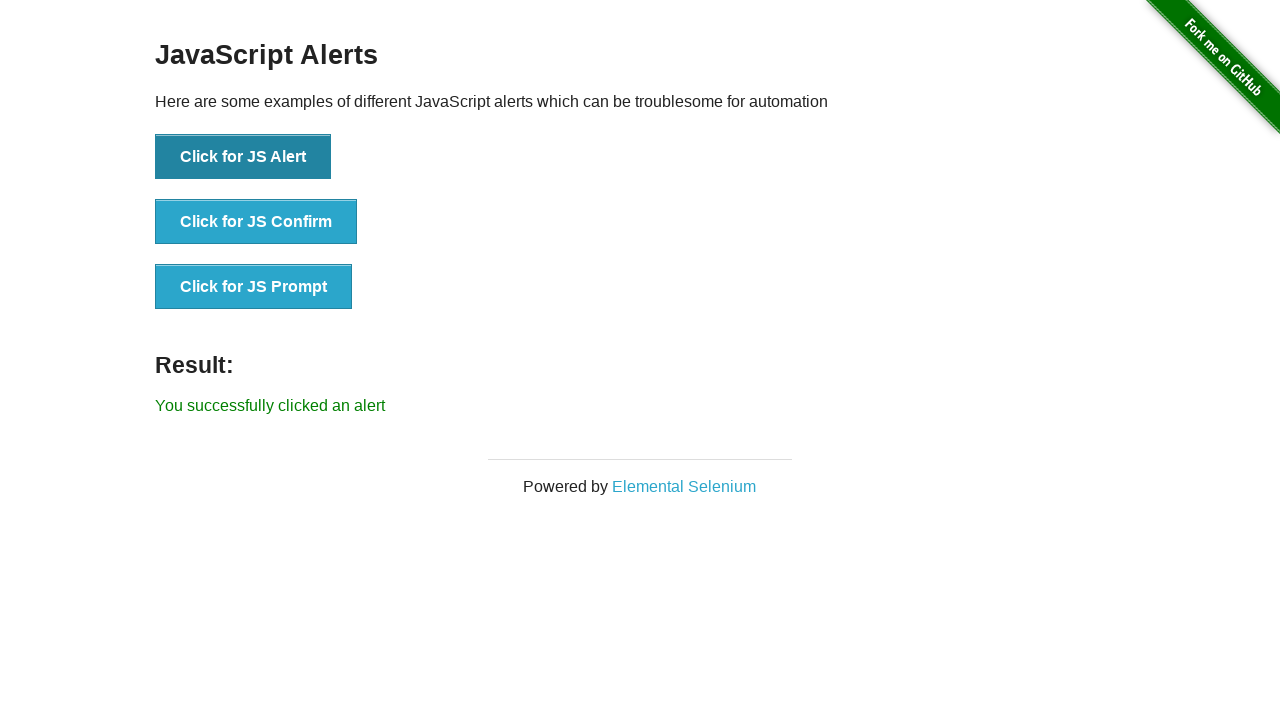

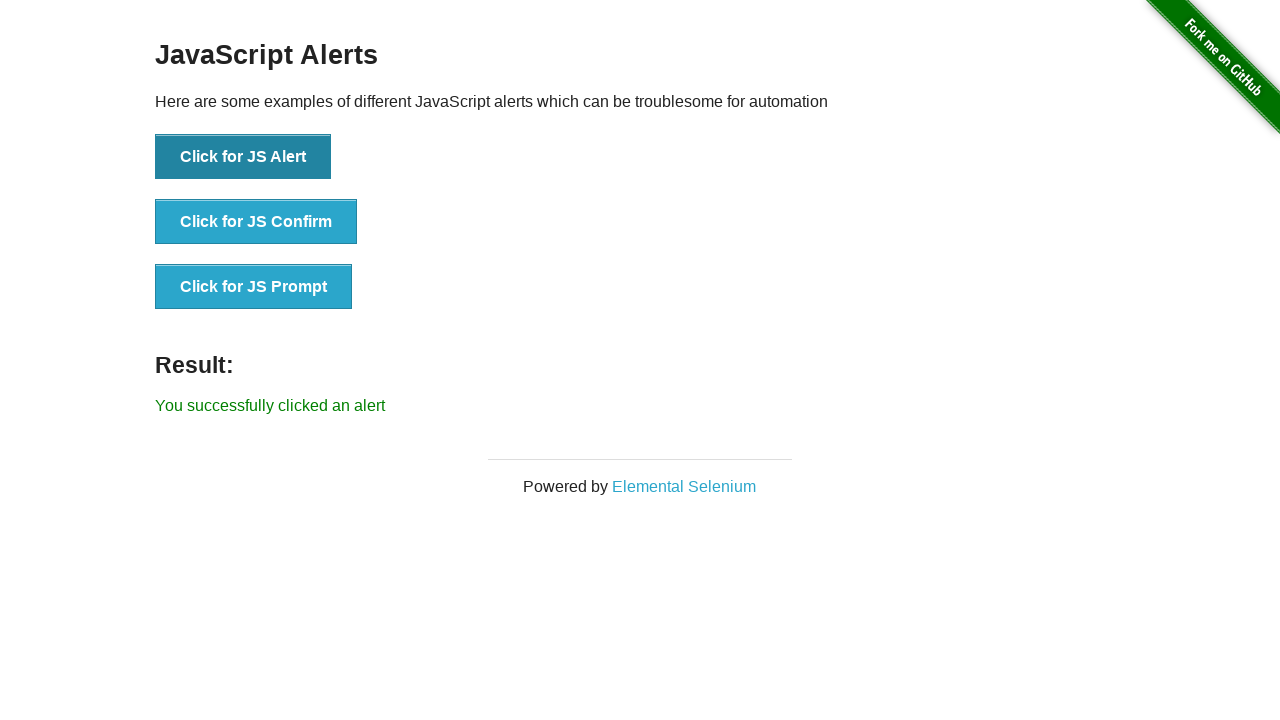